Tests the Contact Us form functionality by clicking the contact link, filling in name, email, and message fields, then submitting the form

Starting URL: https://crio-qkart-frontend-qa.vercel.app/

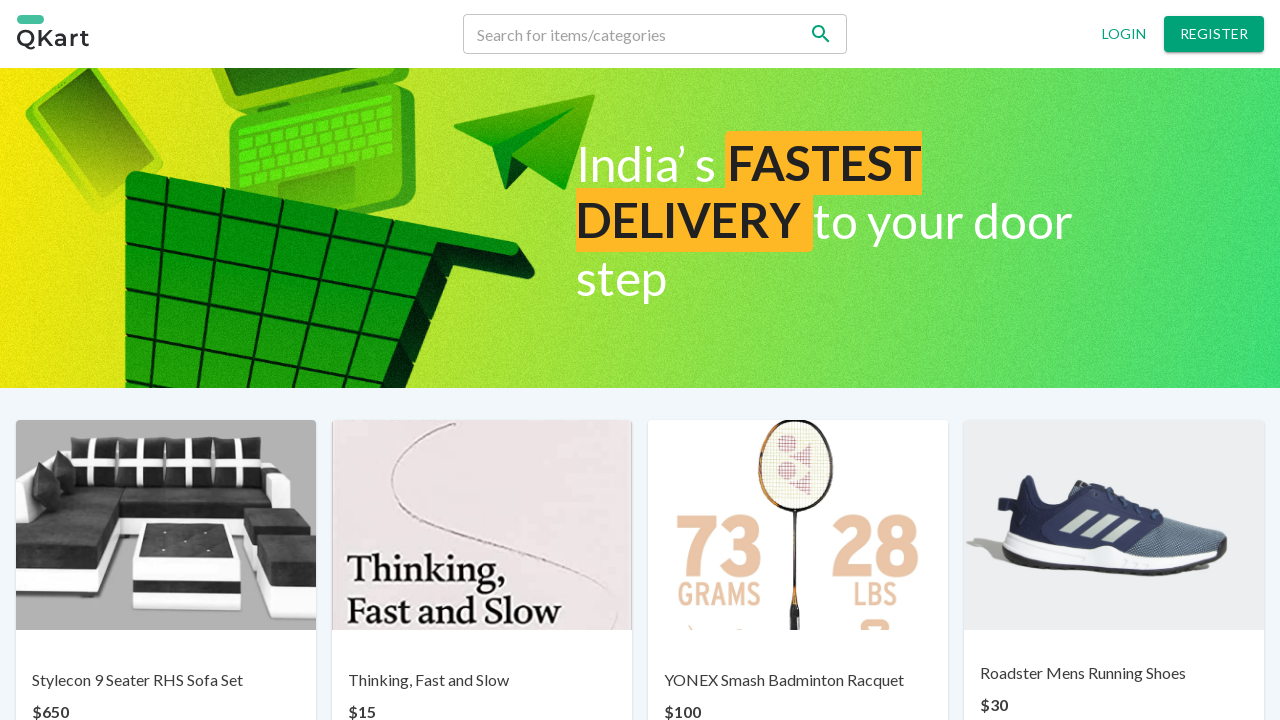

Clicked on Contact us link at (670, 667) on text=Contact us
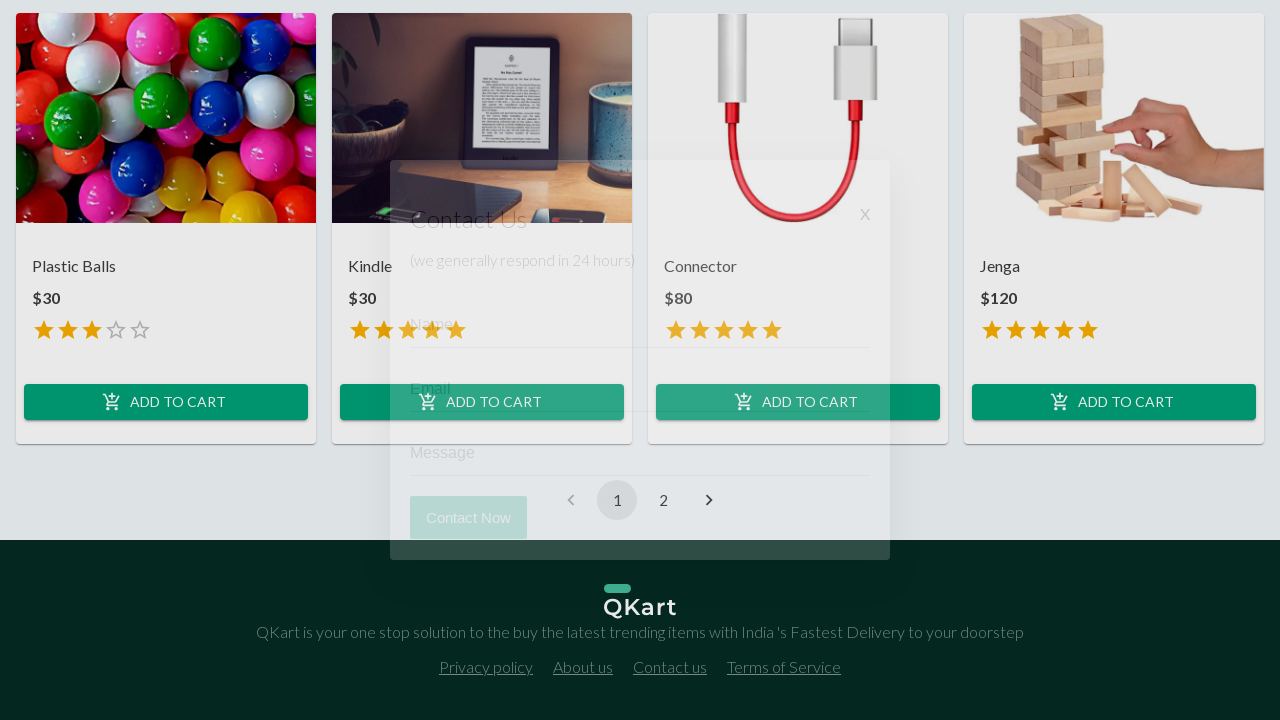

Contact form modal appeared with Name input field
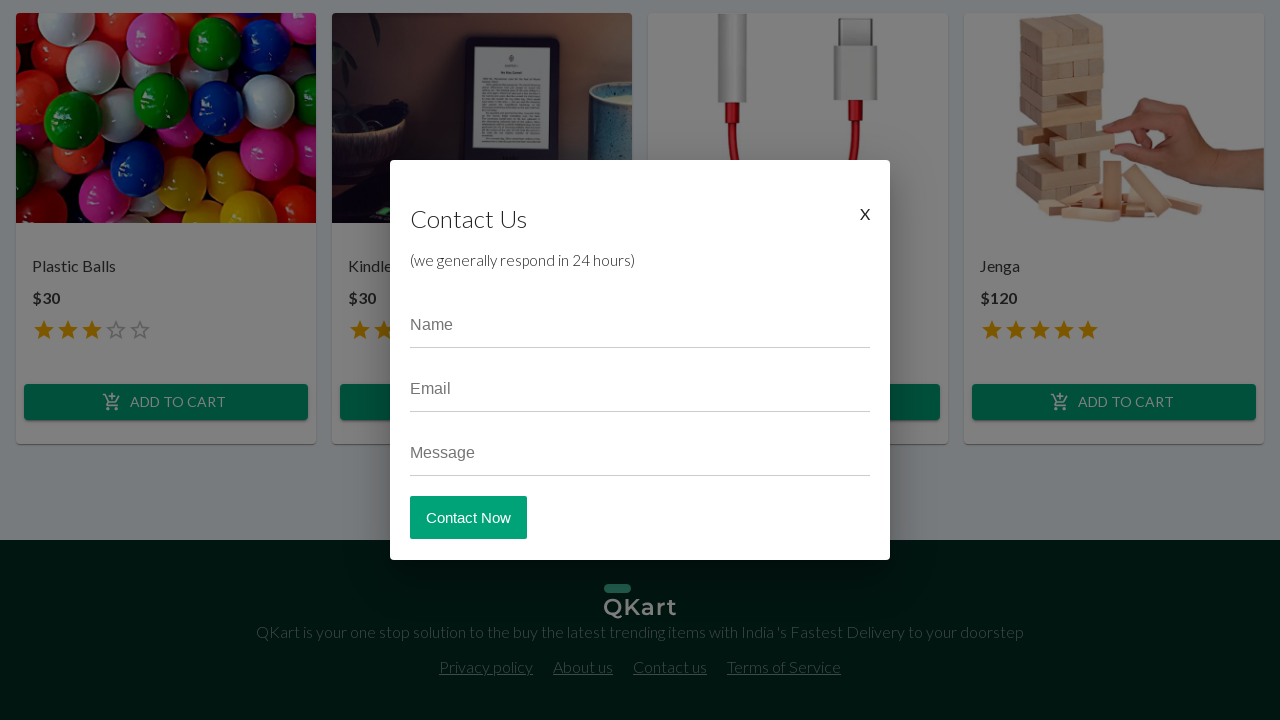

Filled Name field with 'John Smith' on input[placeholder='Name']
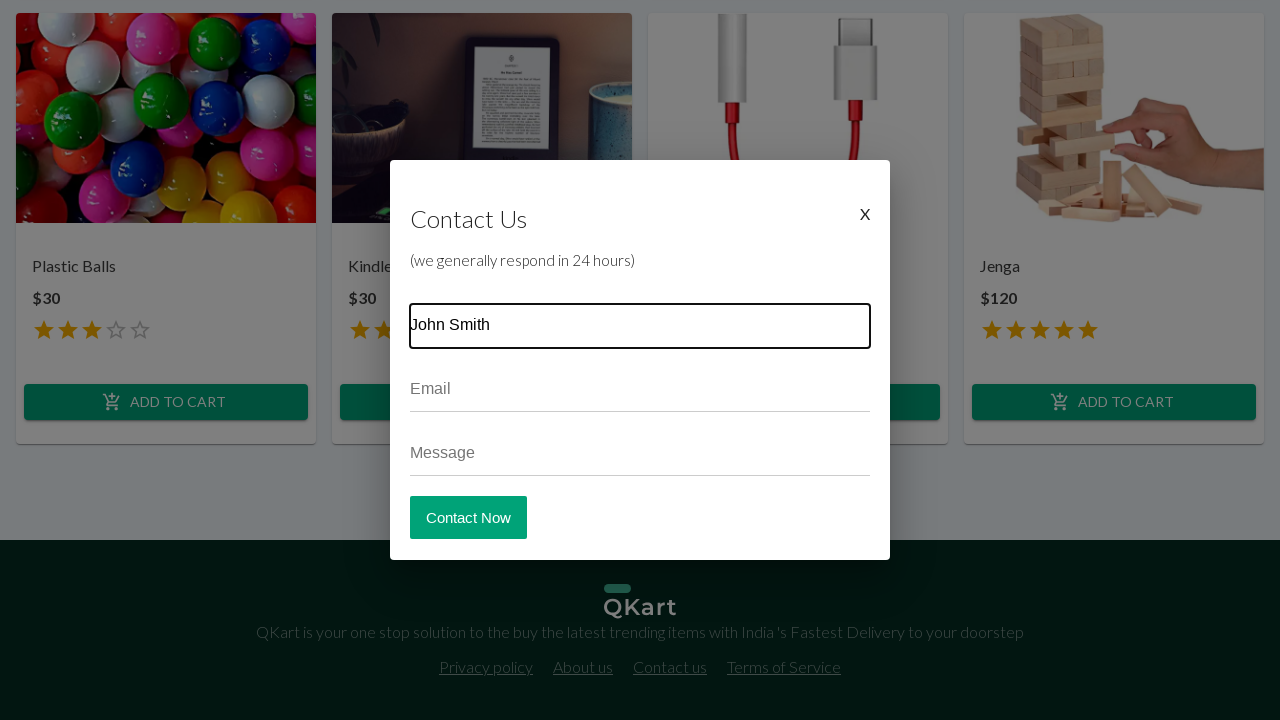

Filled Email field with 'johnsmith@example.com' on input[placeholder='Email']
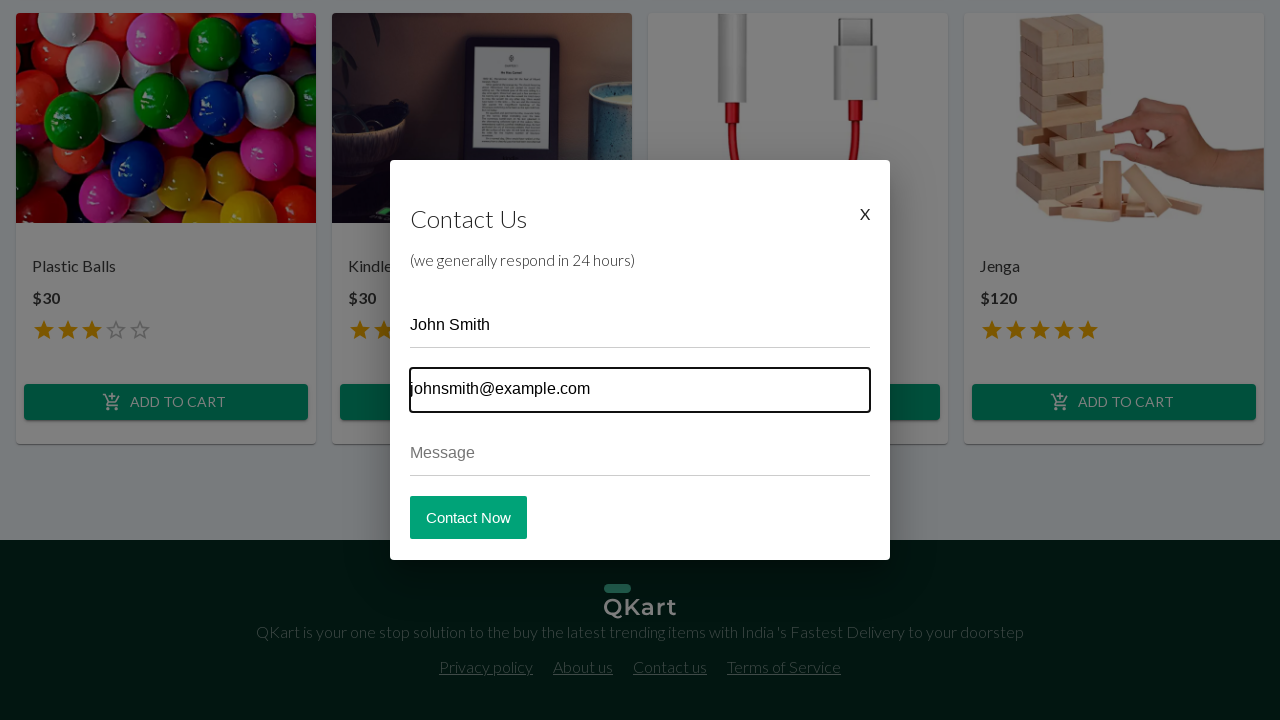

Filled Message field with test inquiry text on input[placeholder='Message']
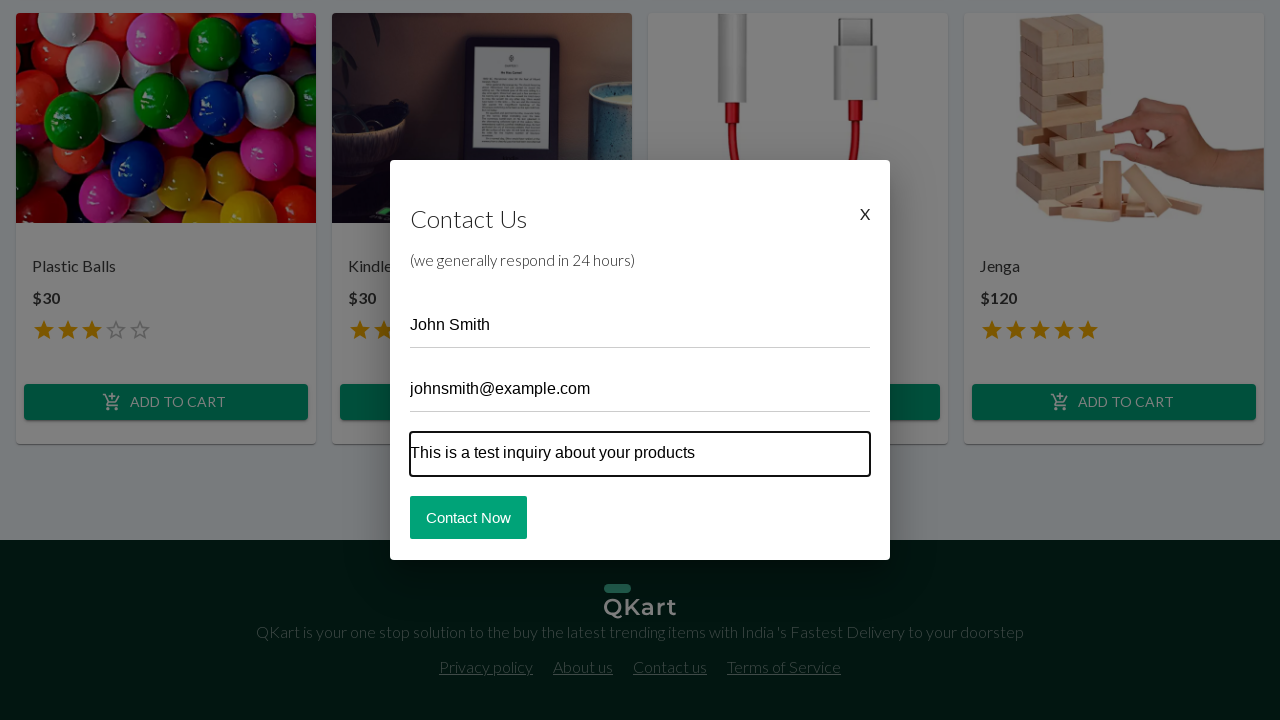

Clicked Contact Now button to submit the form at (468, 517) on button:has-text('Contact Now')
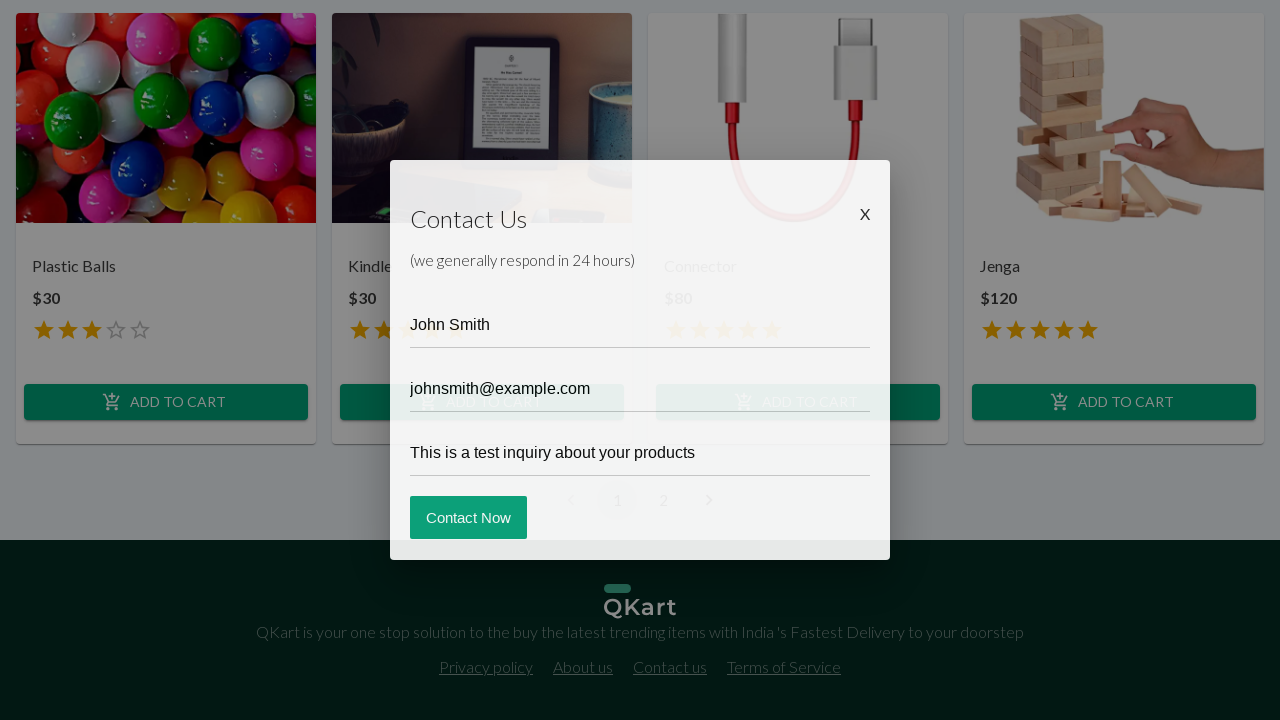

Contact form closed and submission completed
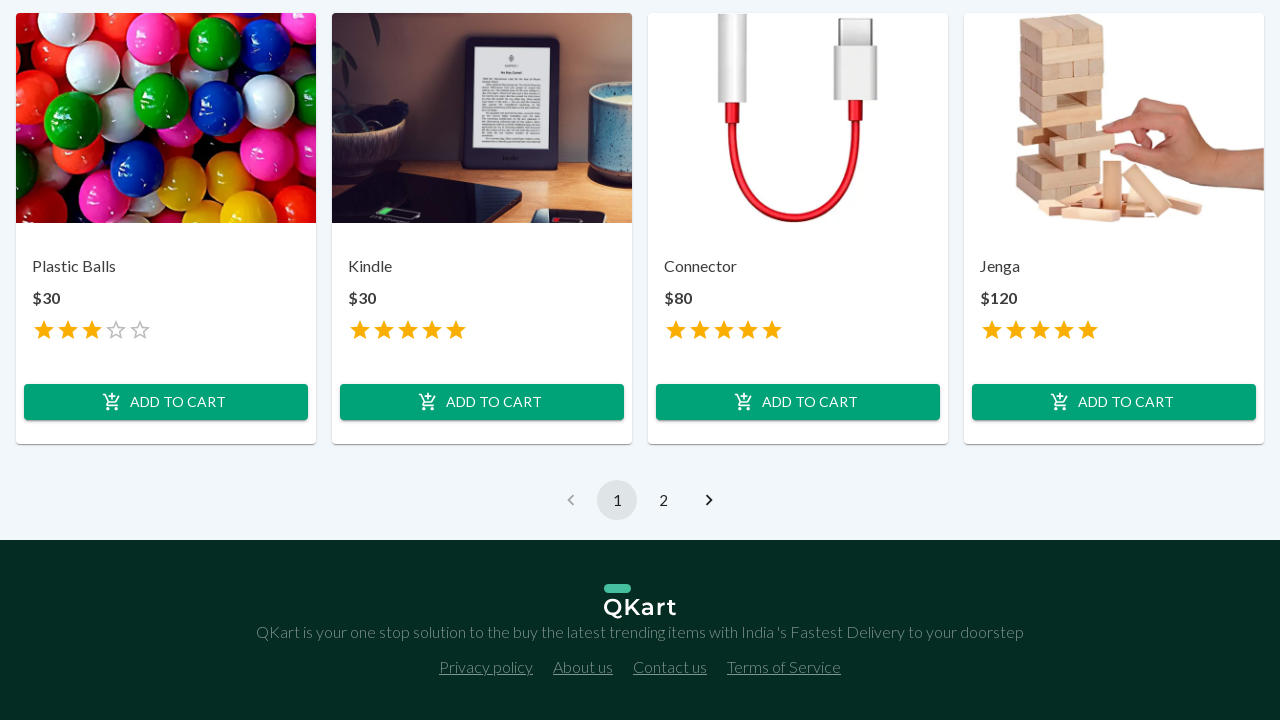

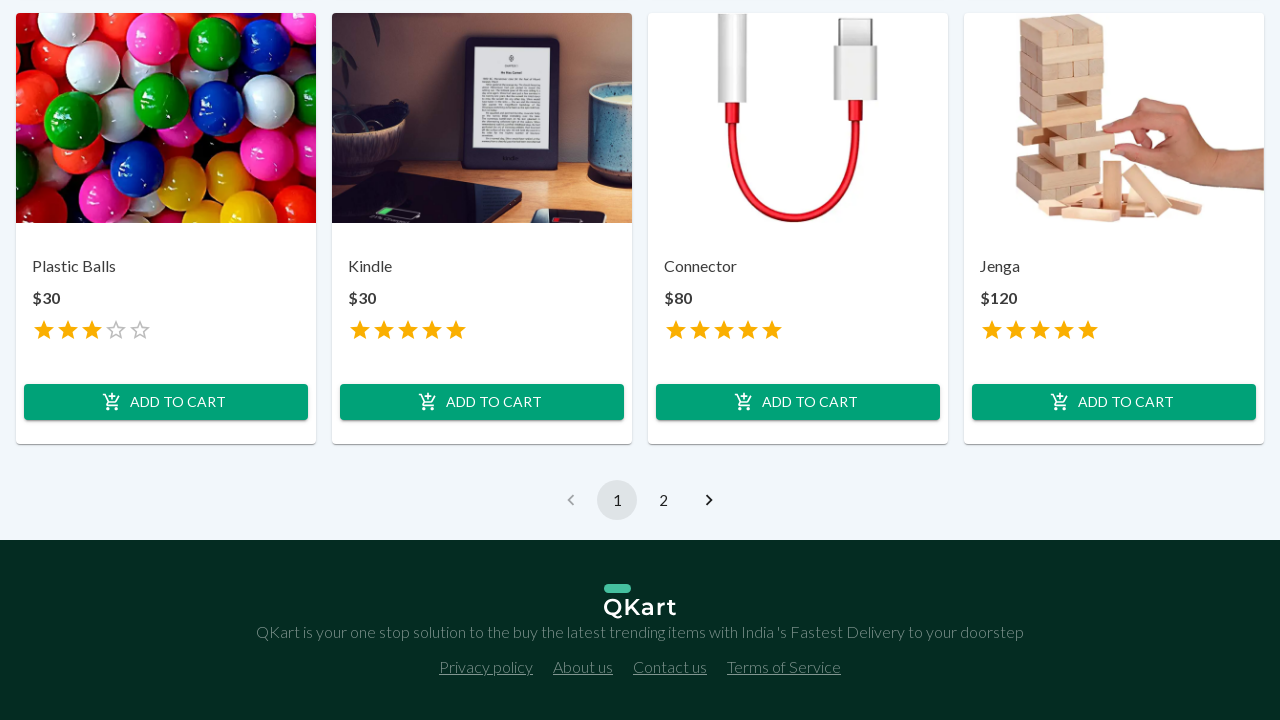